Tests the forgot password form by entering an email address and clicking the retrieve password button to submit the form.

Starting URL: https://practice.expandtesting.com/forgot-password

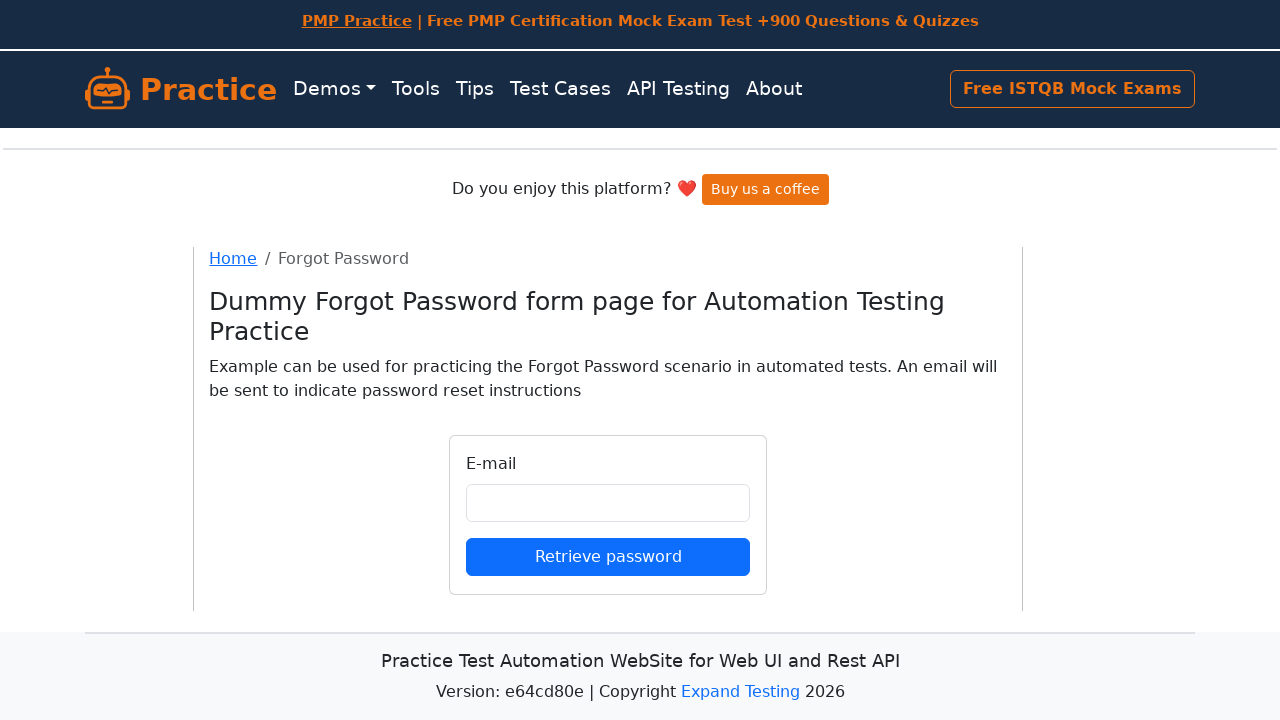

Filled email field with 'john.smith@testmail.com' on input#email
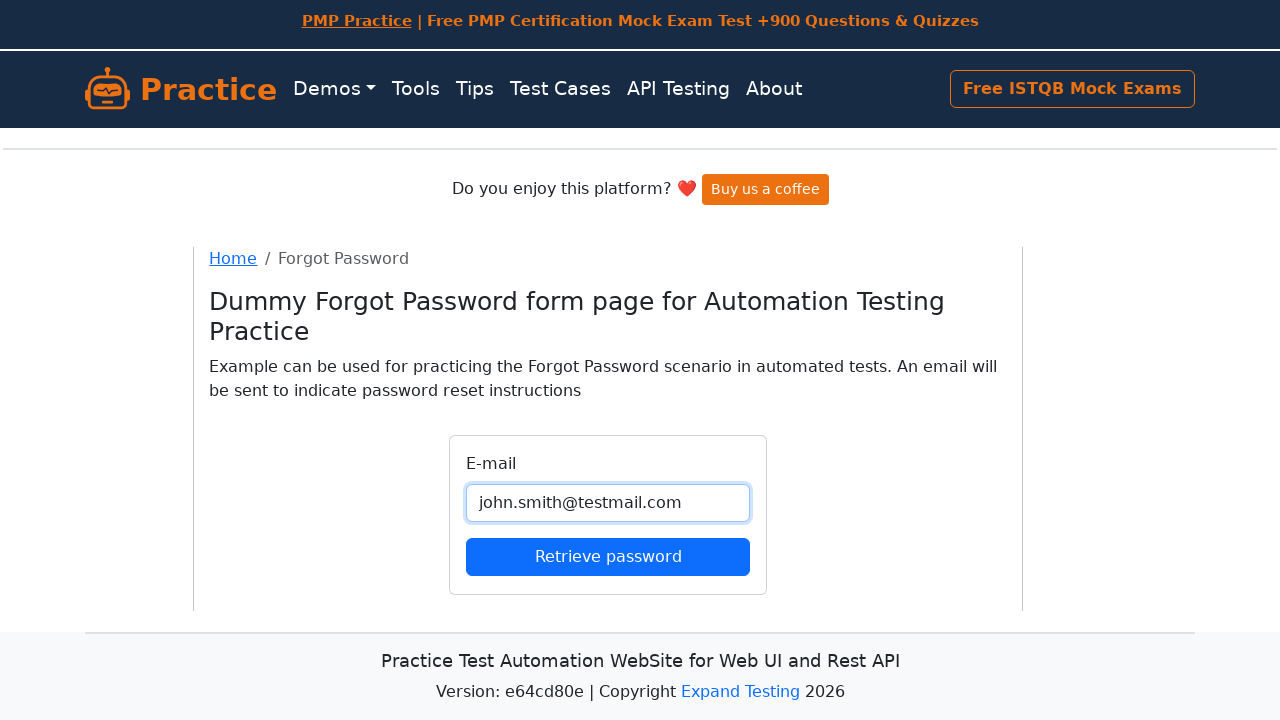

Clicked retrieve password button to submit the form at (608, 556) on button[type='submit']
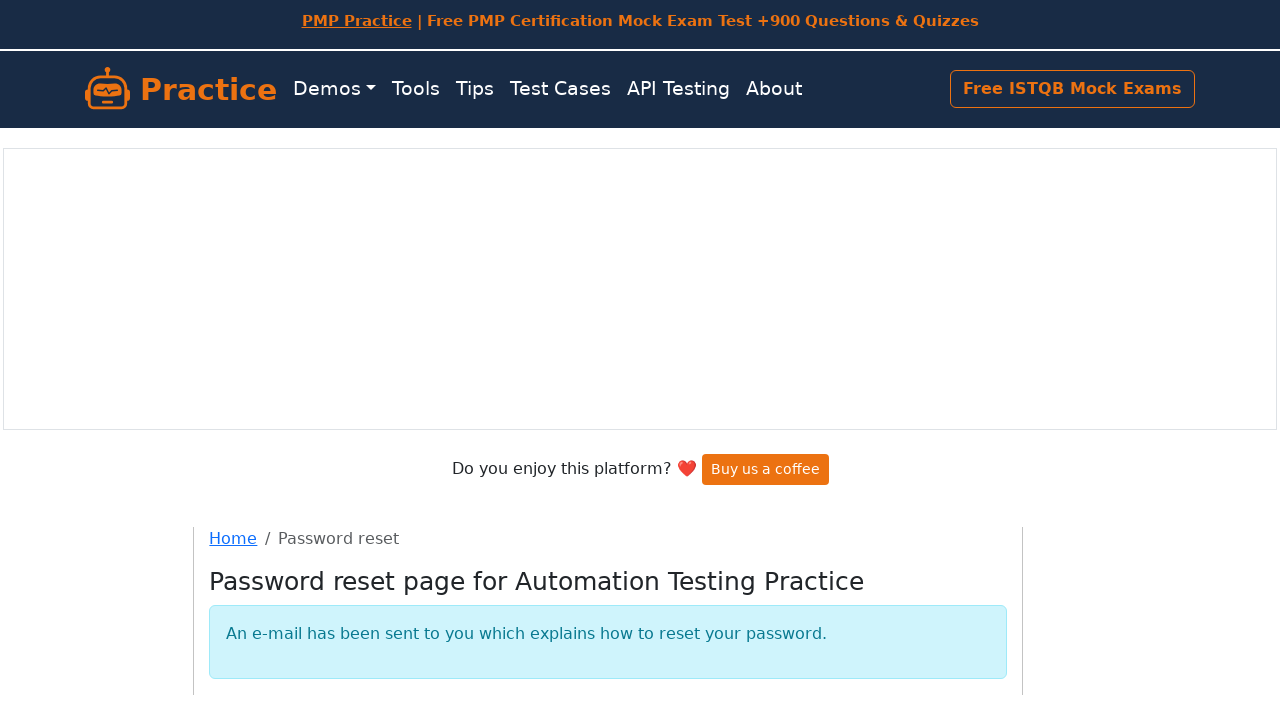

Form submission completed and network idle
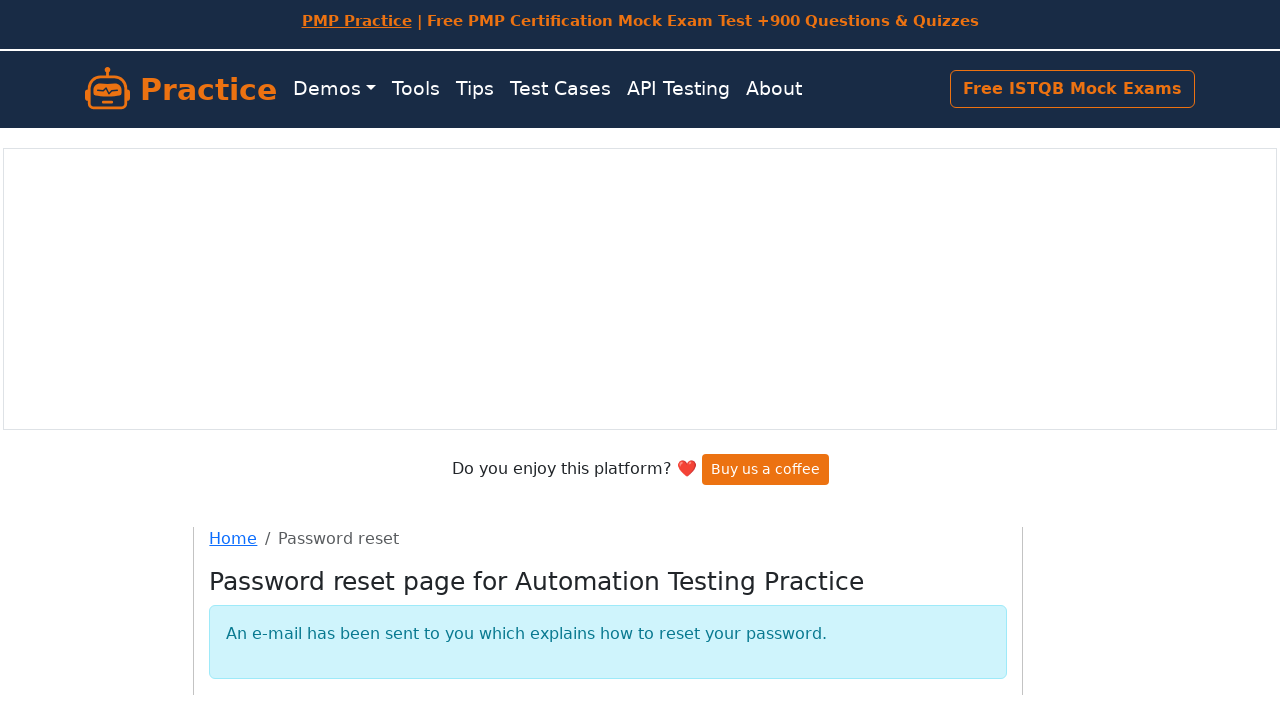

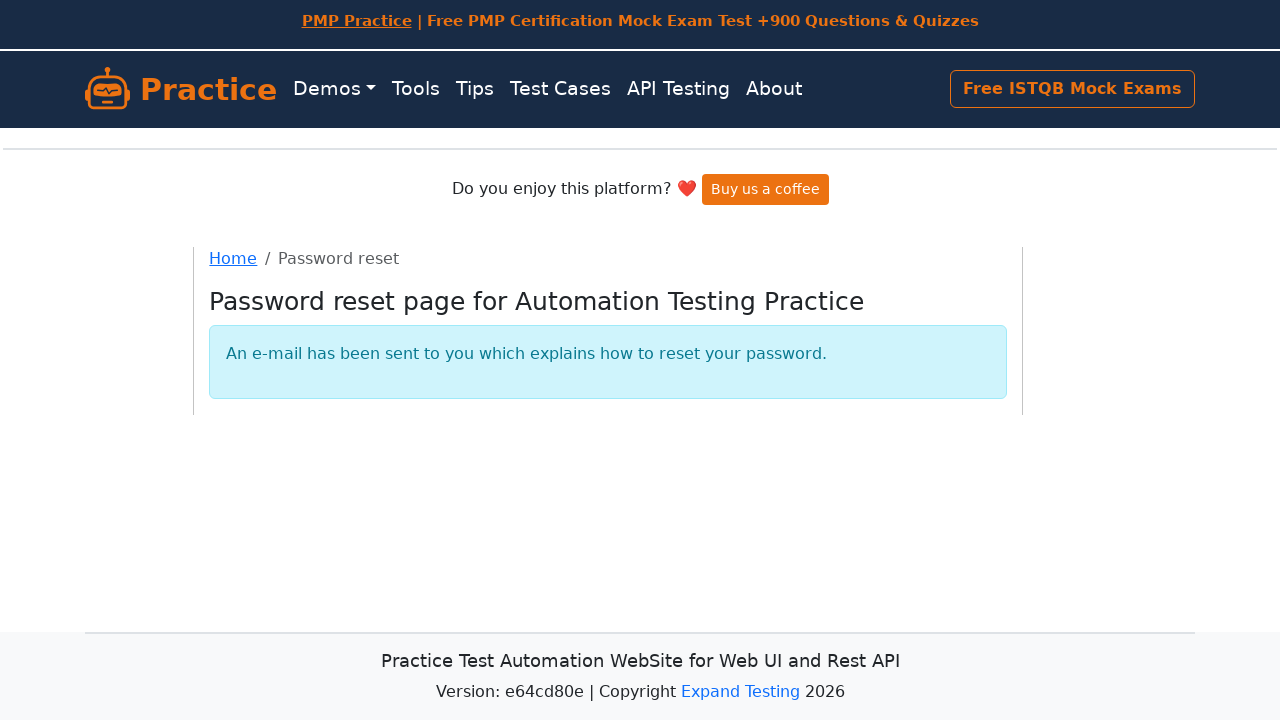